Tests a text box form by filling in user name, email, and current address fields, then submitting the form

Starting URL: https://demoqa.com/text-box

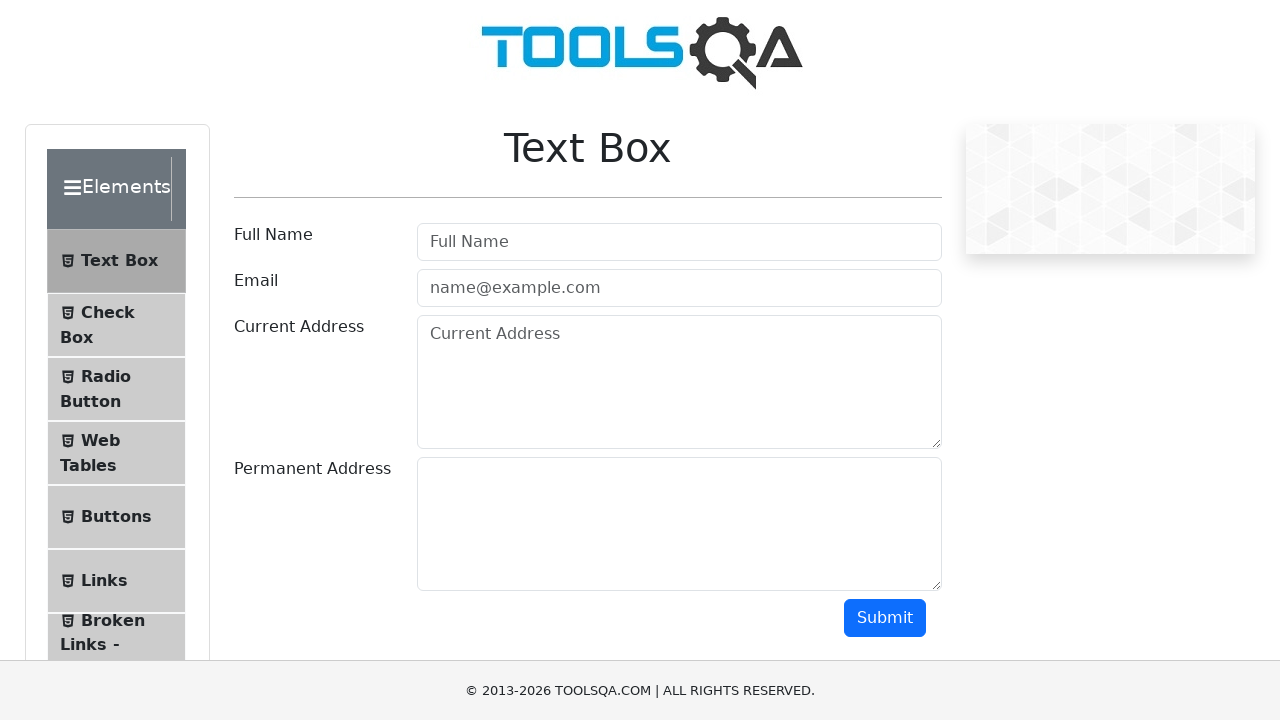

Filled username field with 'Rahul Sharma' by pressing keys sequentially
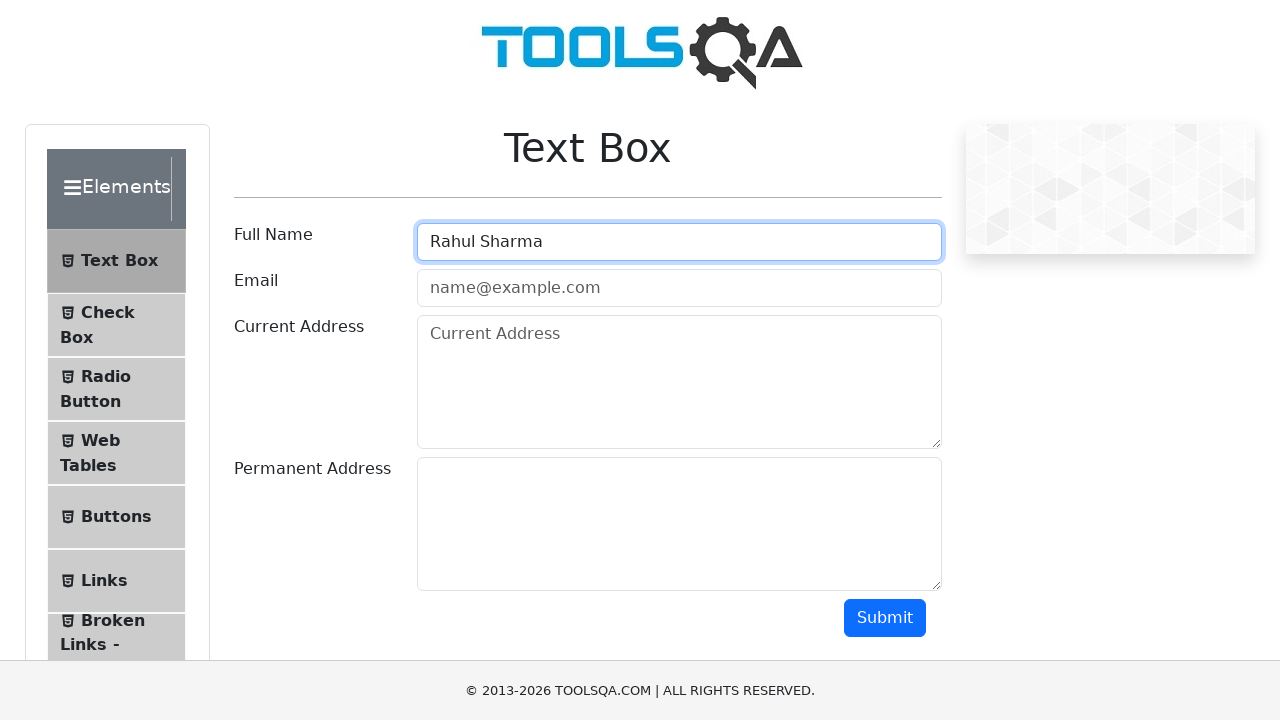

Filled email field with 'Rahul12@gmail.com' on #userEmail
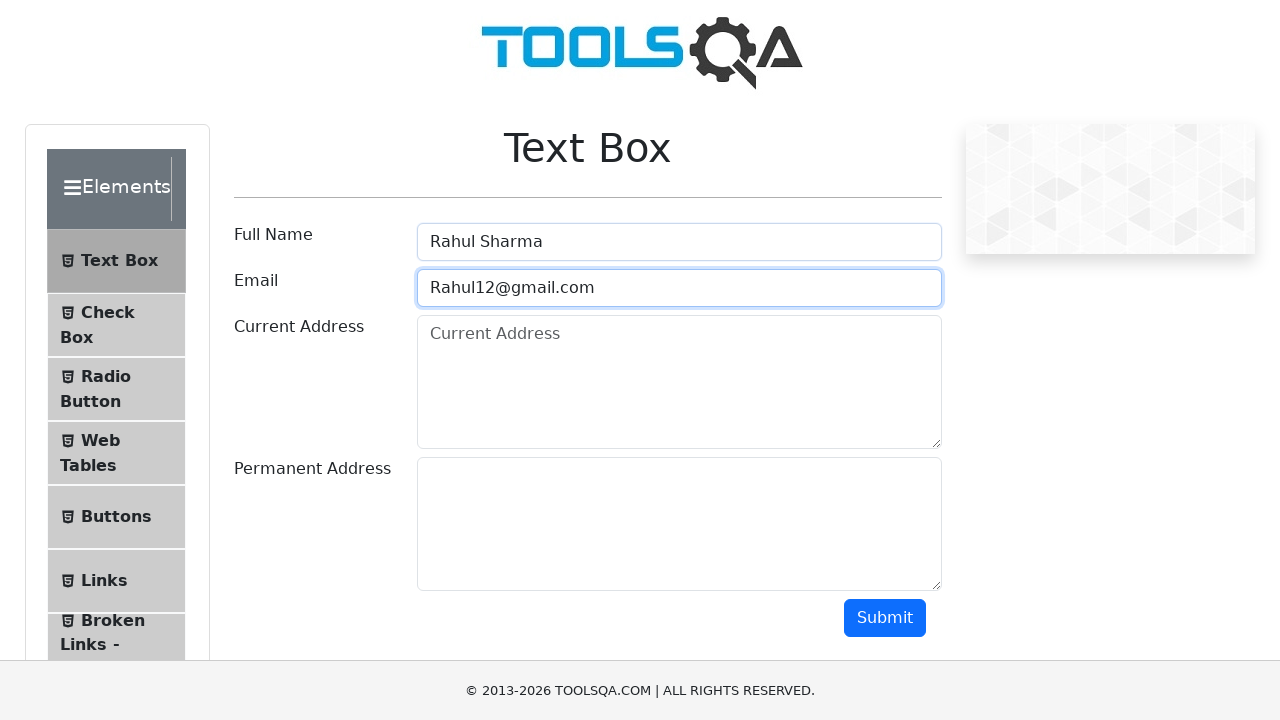

Filled current address field with 'Chandini Chowk Parathe wali gali' on #currentAddress
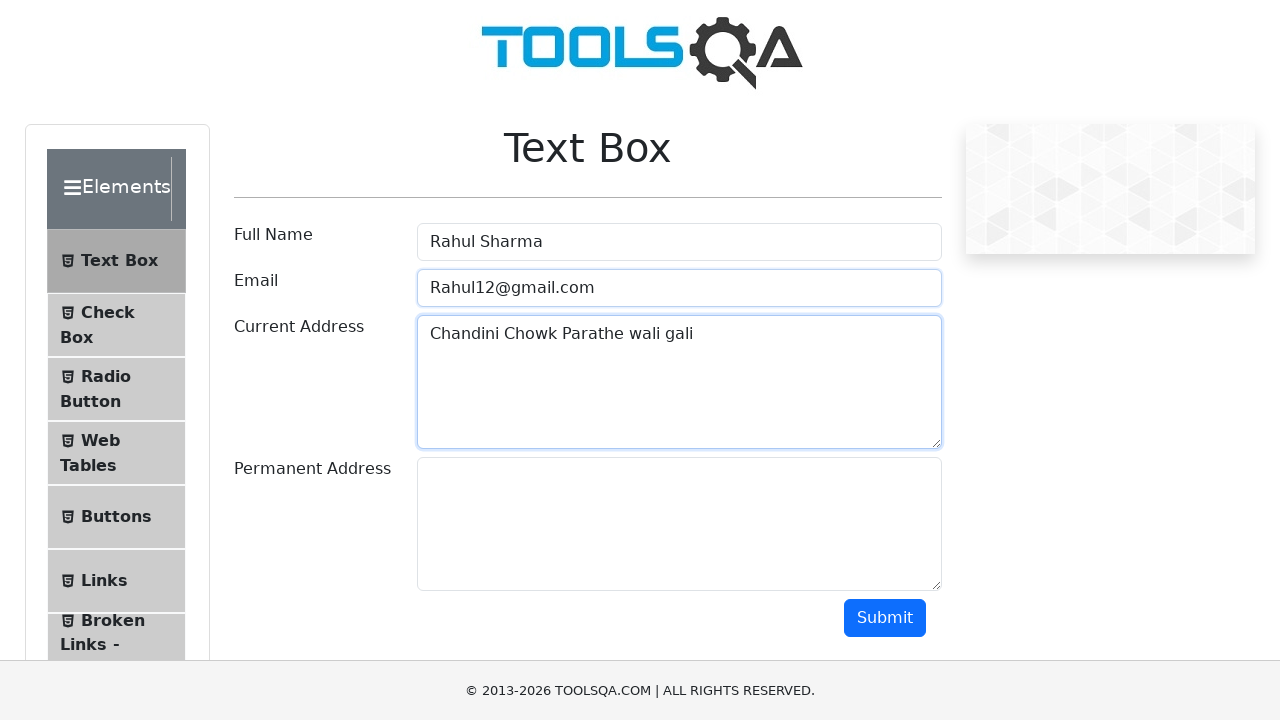

Clicked submit button to submit the form at (885, 618) on #submit
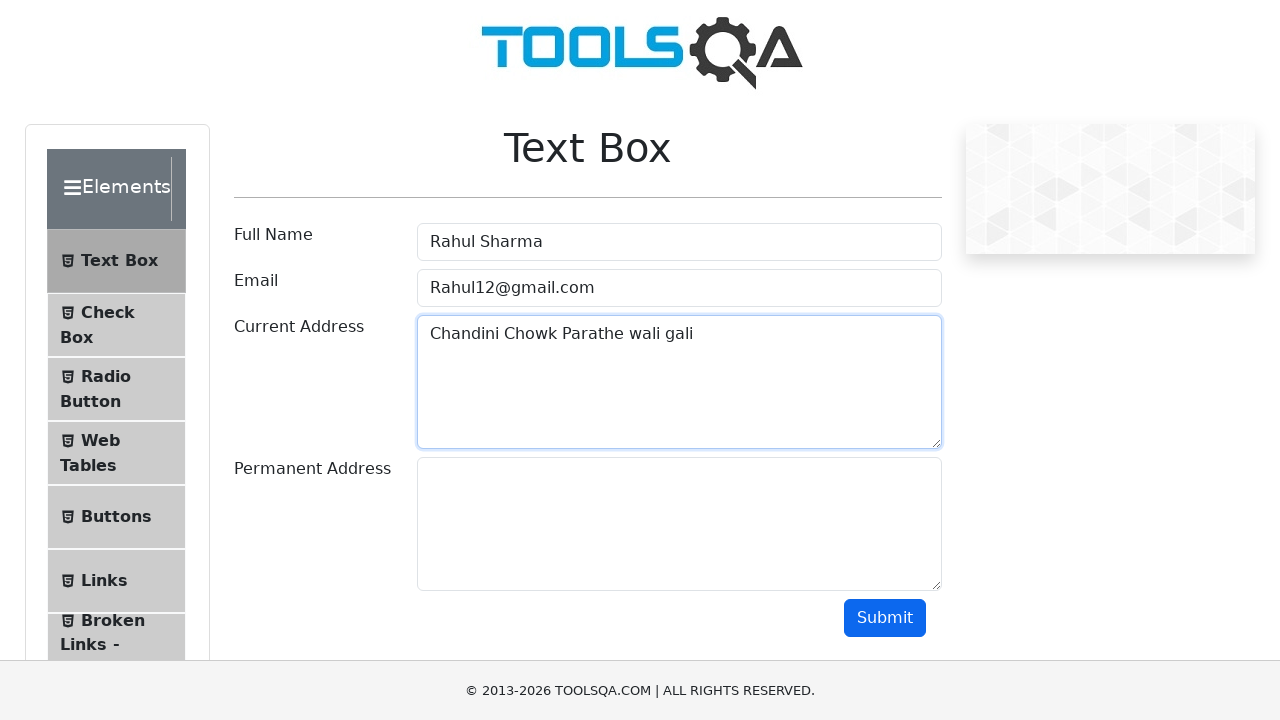

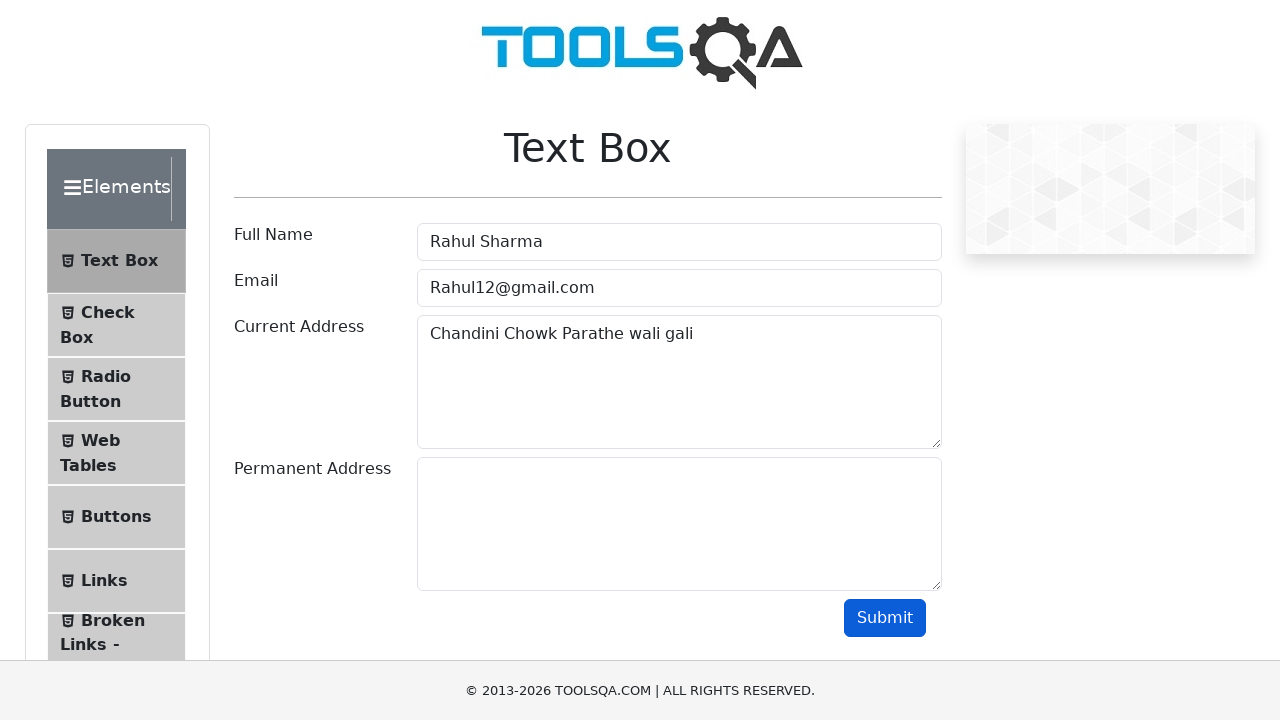